Navigates to a Stepik lesson page, fills in a text answer in a textarea field, and clicks the submit button to submit the solution.

Starting URL: https://stepik.org/lesson/25969/step/12

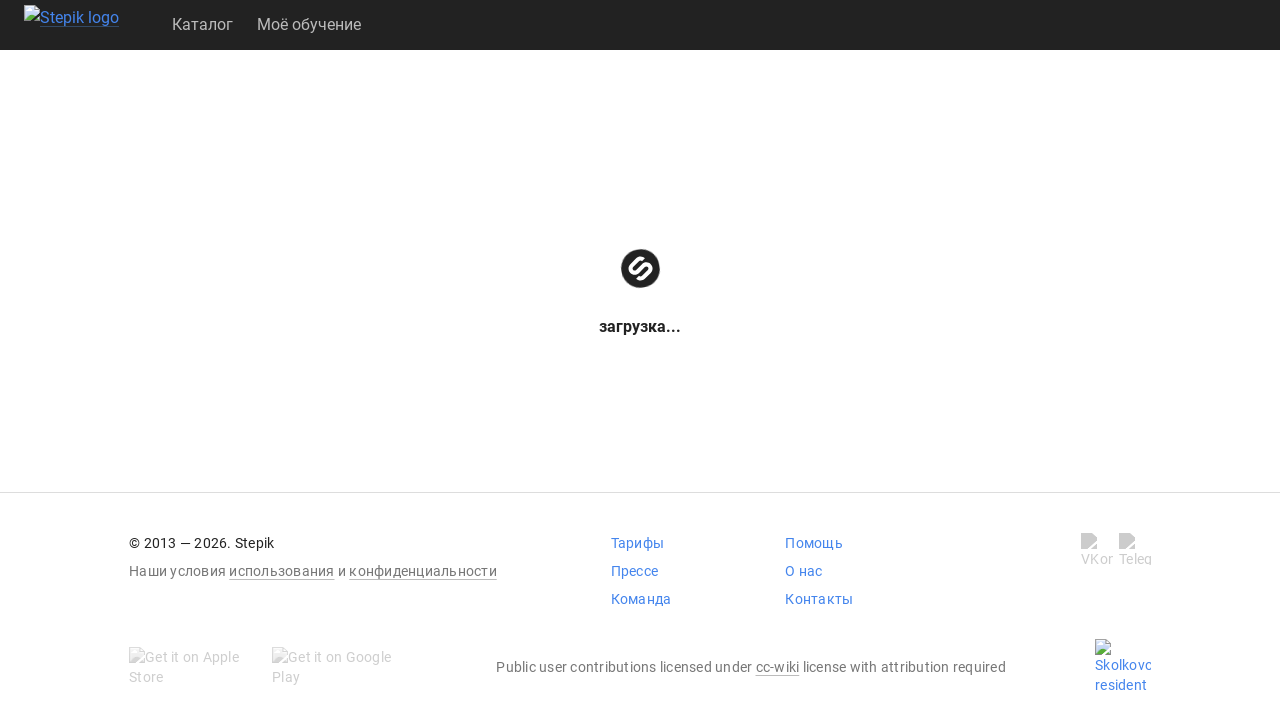

Waited for textarea field to be available
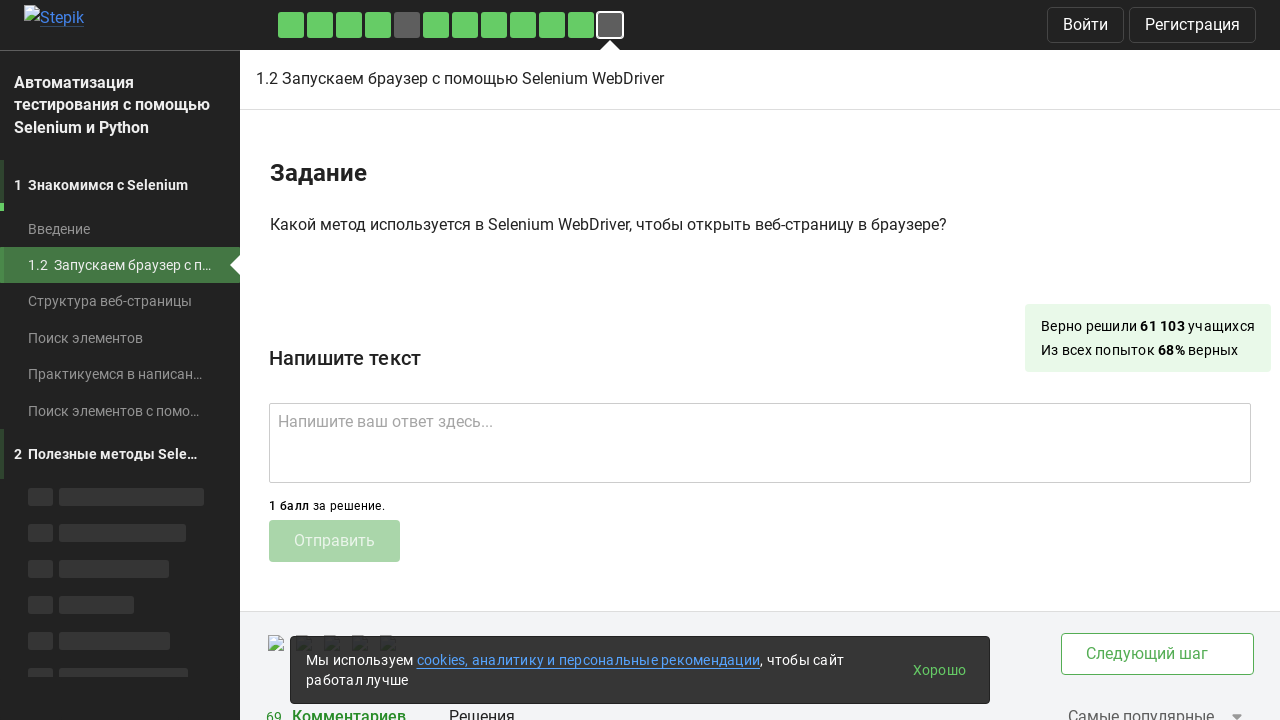

Filled textarea with answer text 'get()' on .textarea
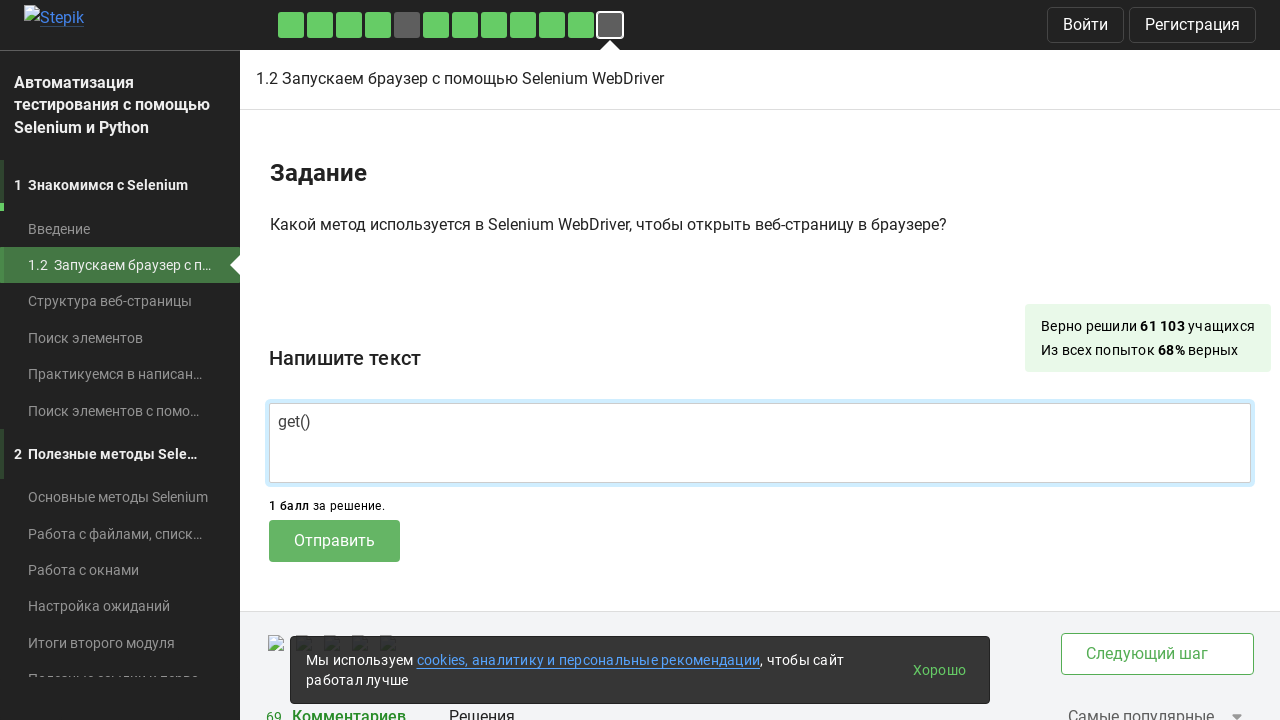

Clicked submit button to submit the solution at (334, 541) on .submit-submission
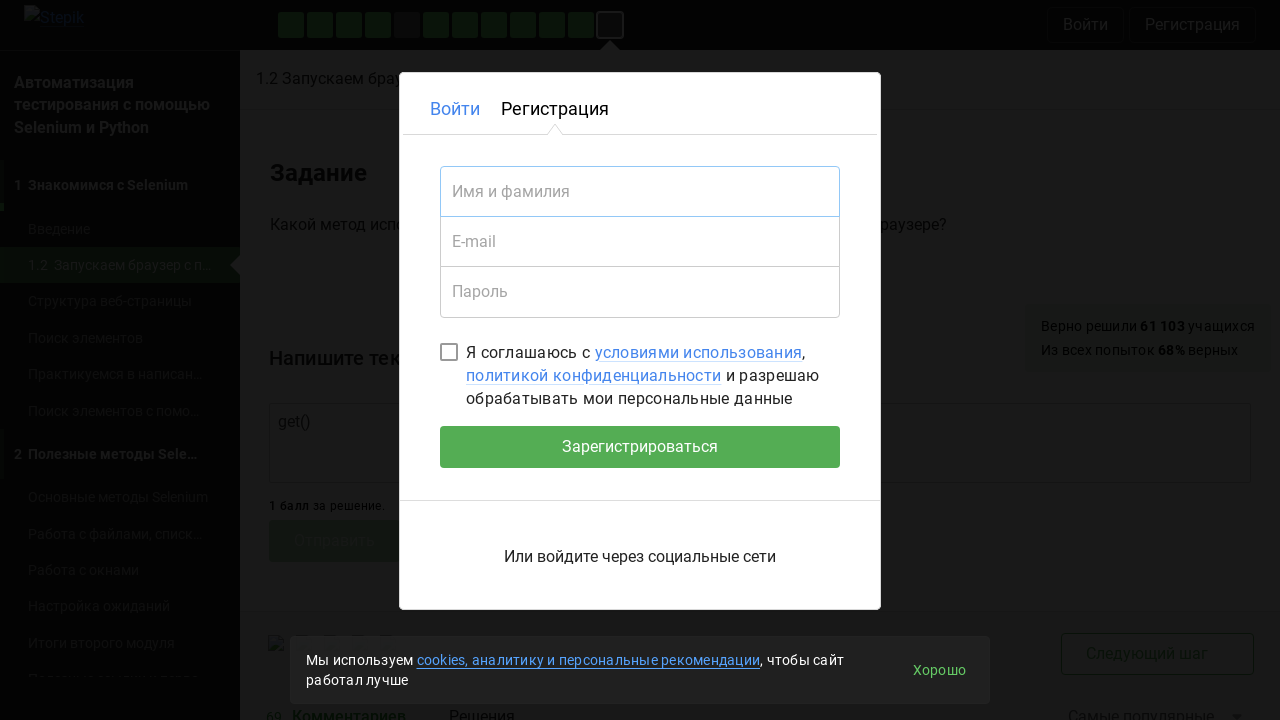

Waited 2 seconds for submission to process
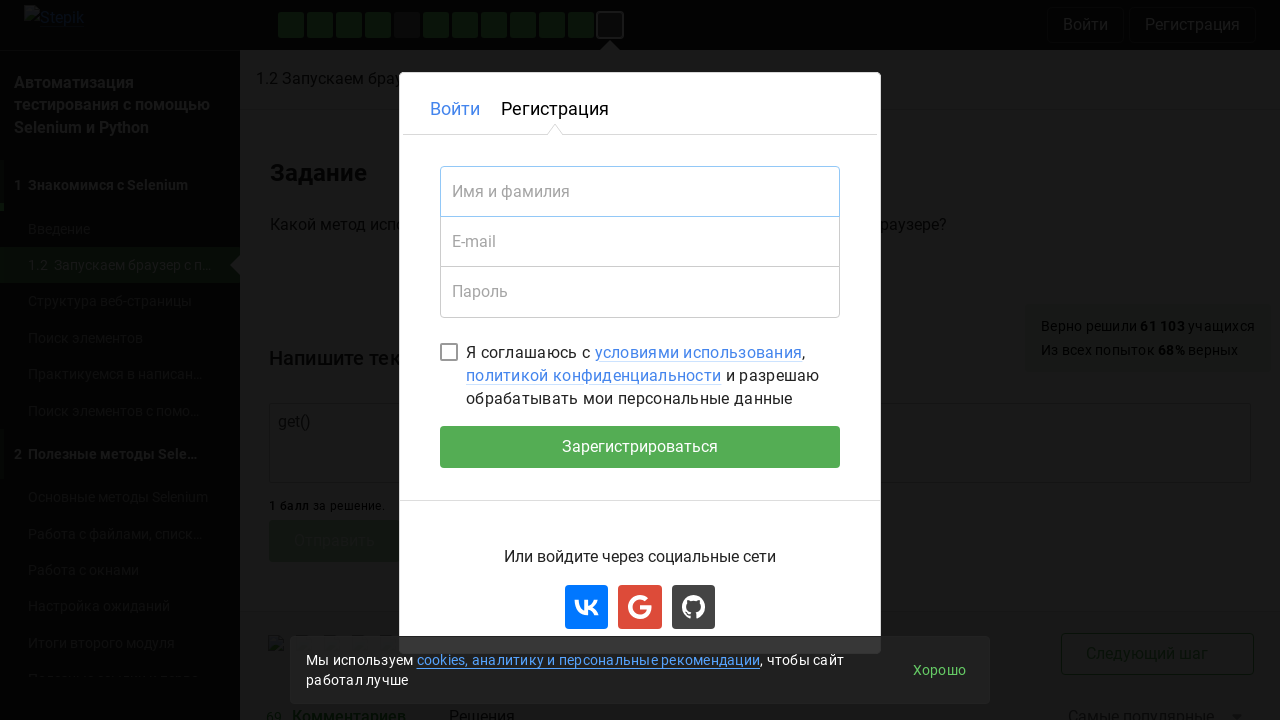

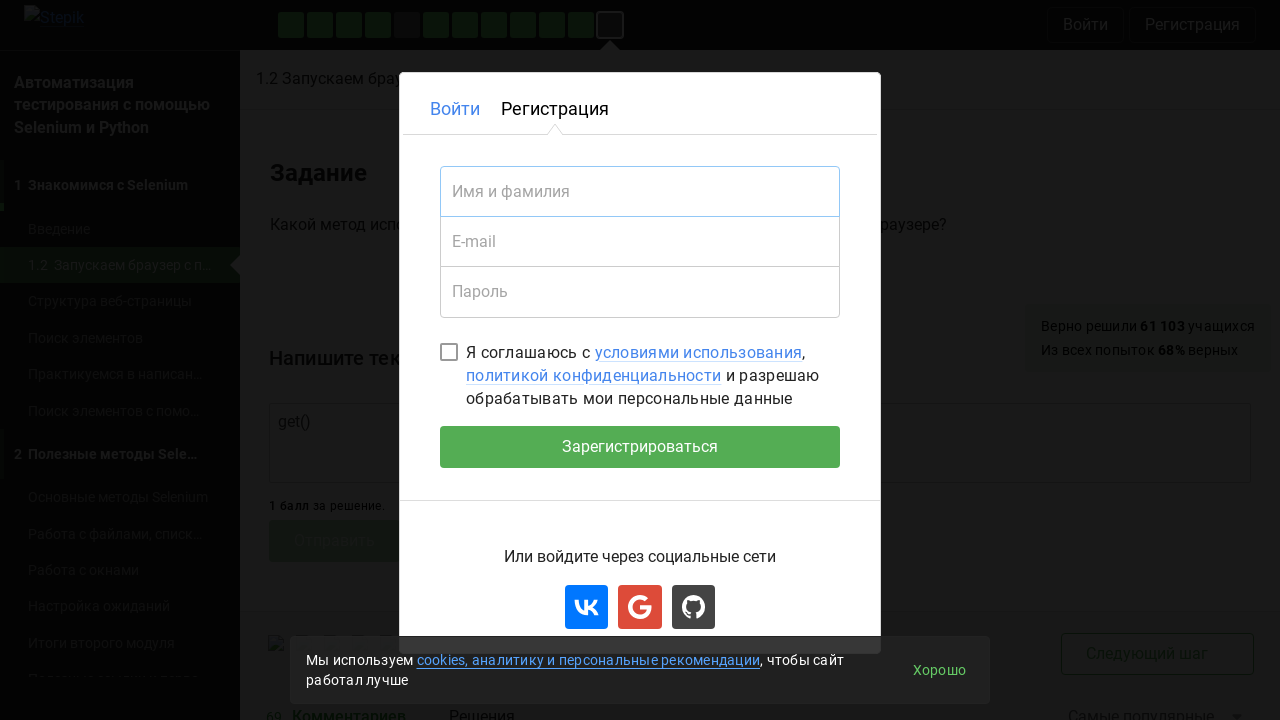